Tests the floating menu page by scrolling to bring the "Elemental Selenium" link into view, verifying scroll behavior with a floating menu

Starting URL: https://the-internet.herokuapp.com/floating_menu

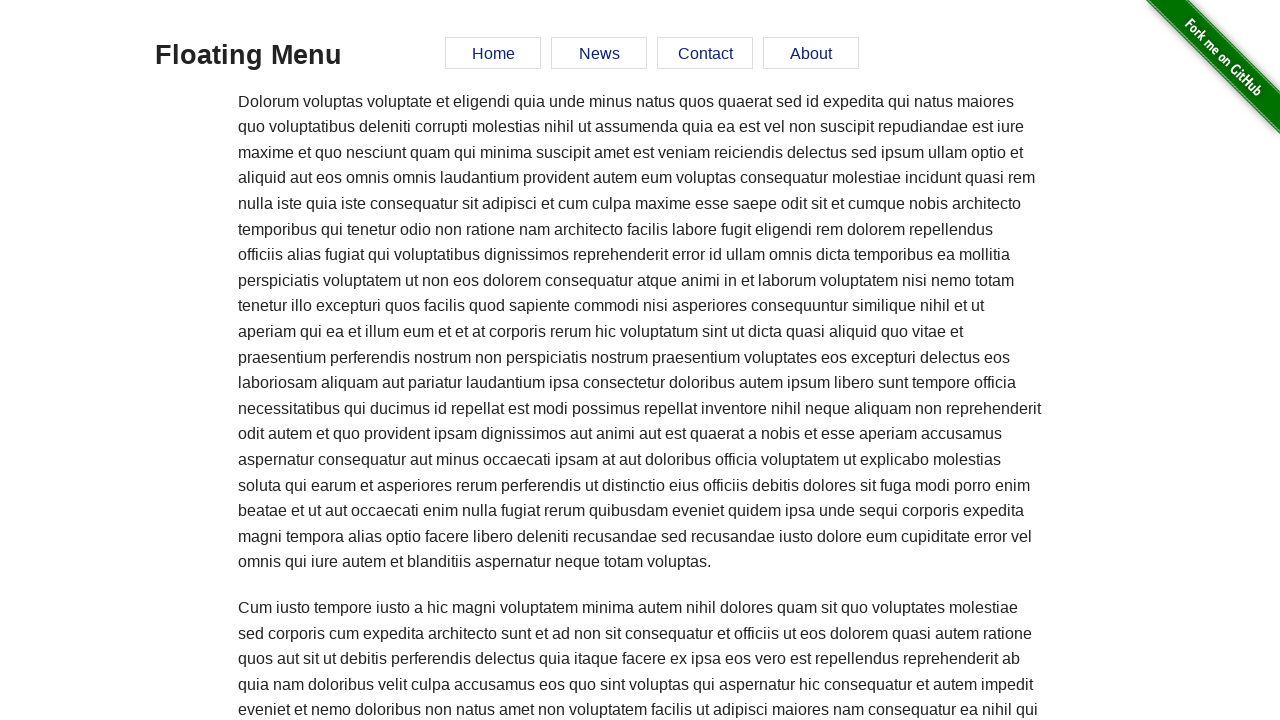

Located the 'Elemental Selenium' link element
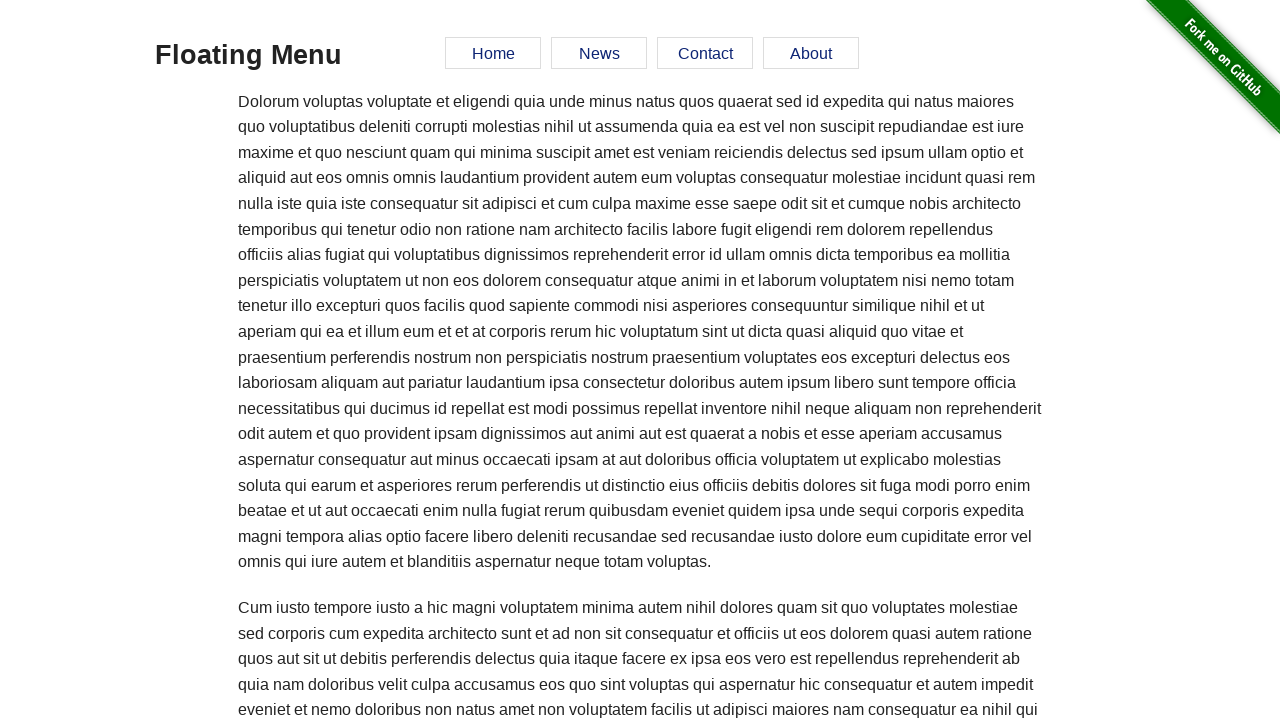

Scrolled the 'Elemental Selenium' link into view
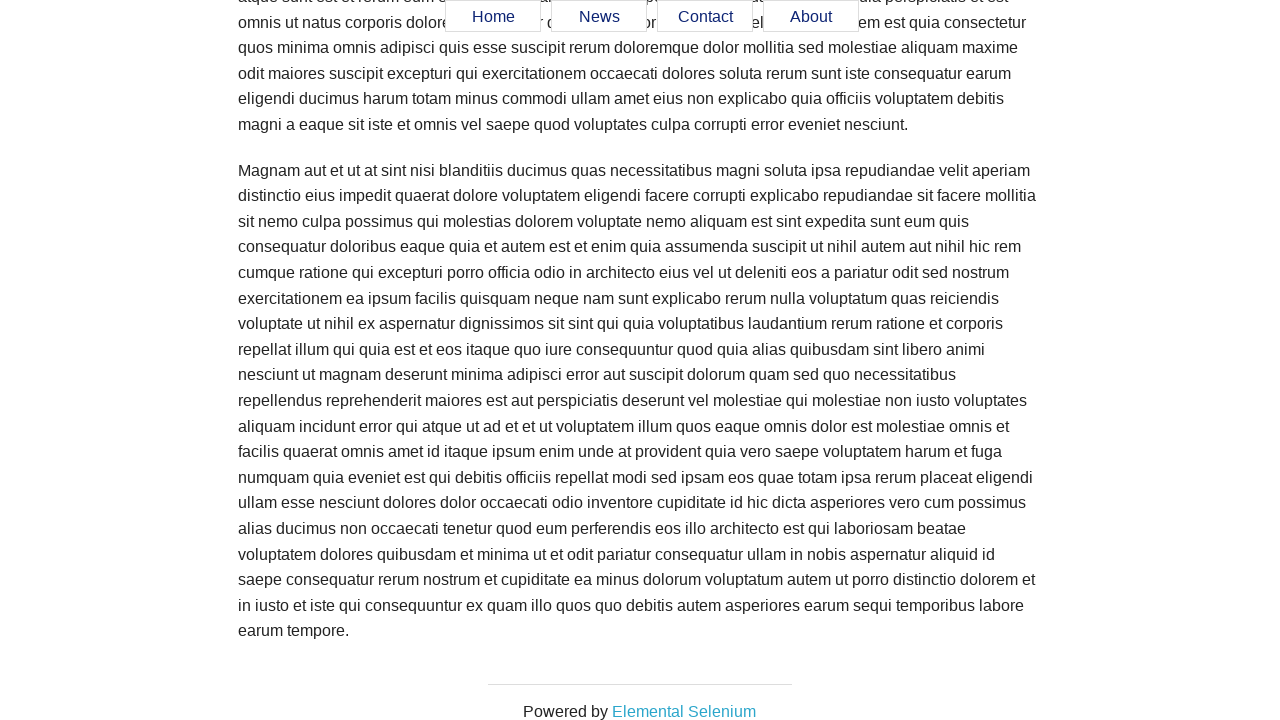

Waited 1000ms to observe floating menu behavior
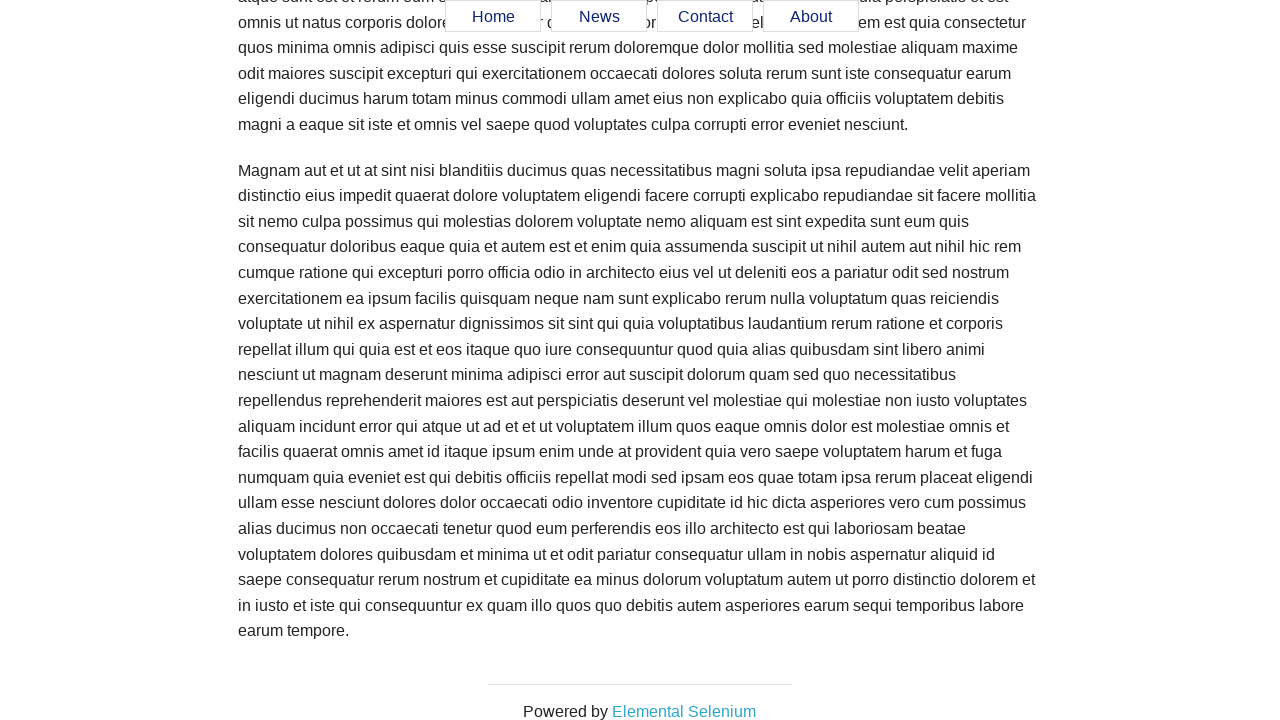

Verified that the 'Elemental Selenium' link is visible
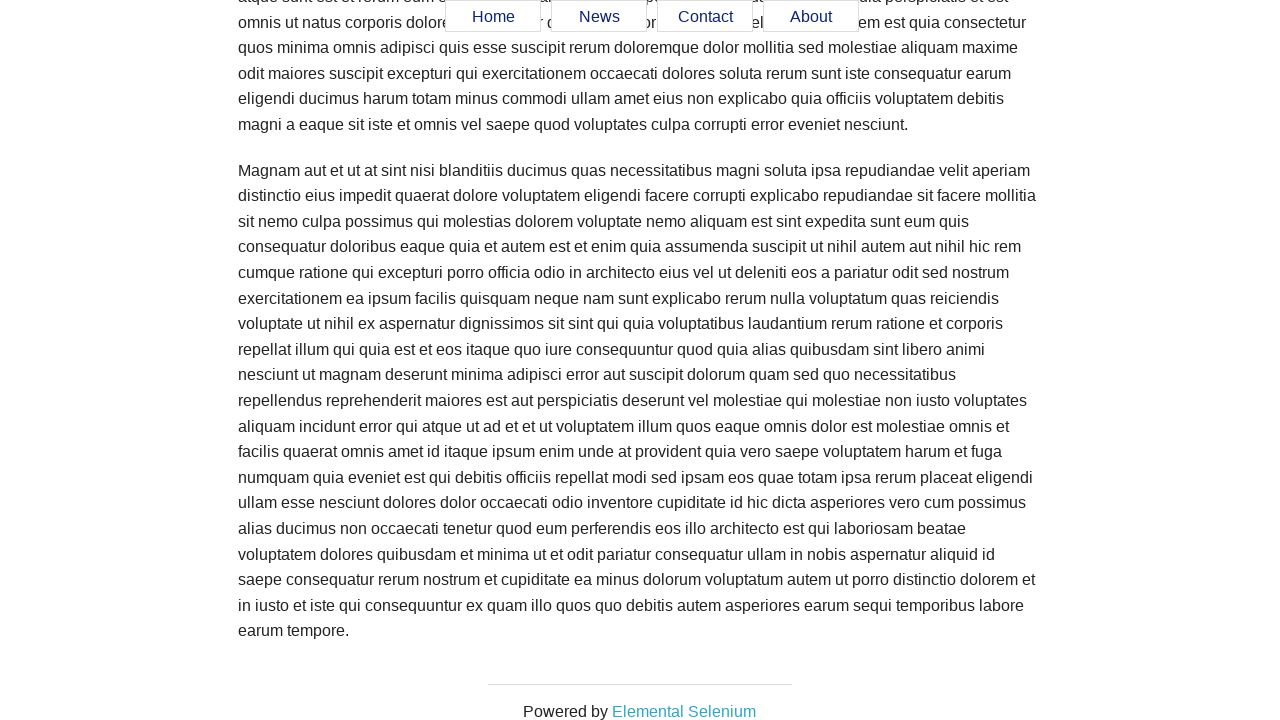

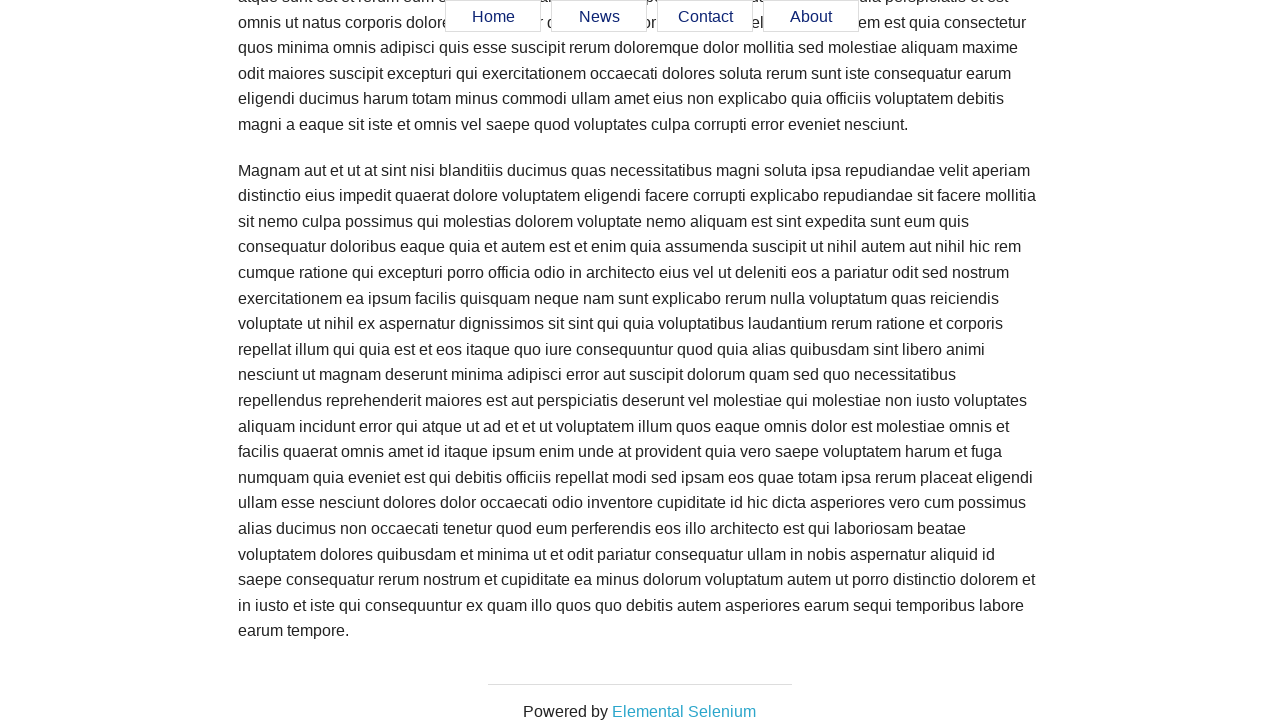